Tests jQuery UI datepicker functionality by clicking on the date input field to open the picker and selecting a specific date from the calendar

Starting URL: https://jqueryui.com/datepicker/

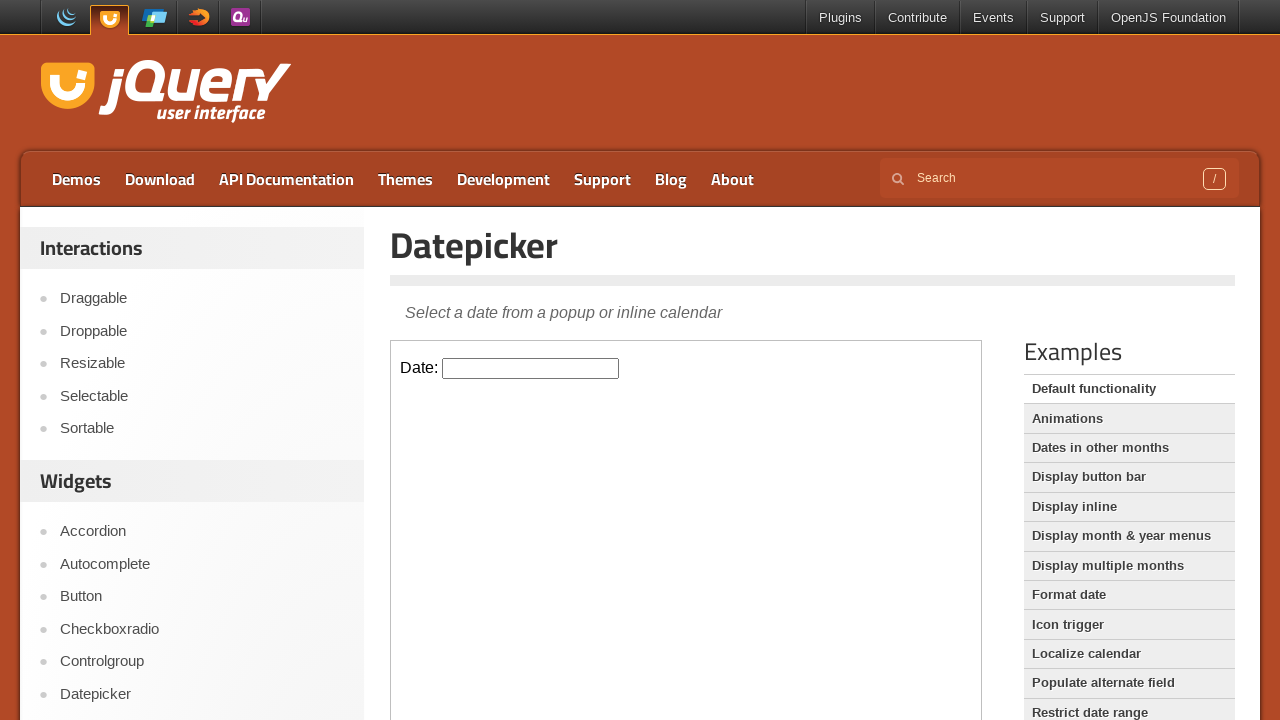

Located the iframe containing the datepicker demo
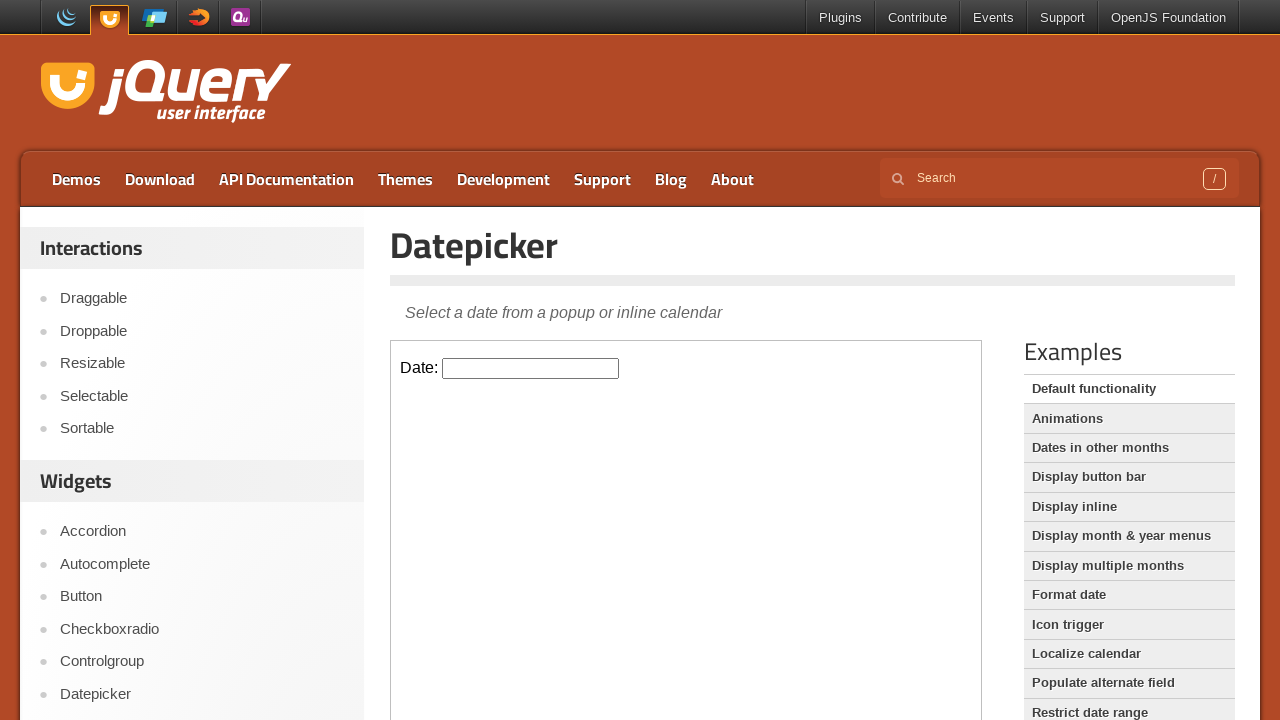

Clicked on the datepicker input field to open the calendar at (531, 368) on iframe >> nth=0 >> internal:control=enter-frame >> #datepicker
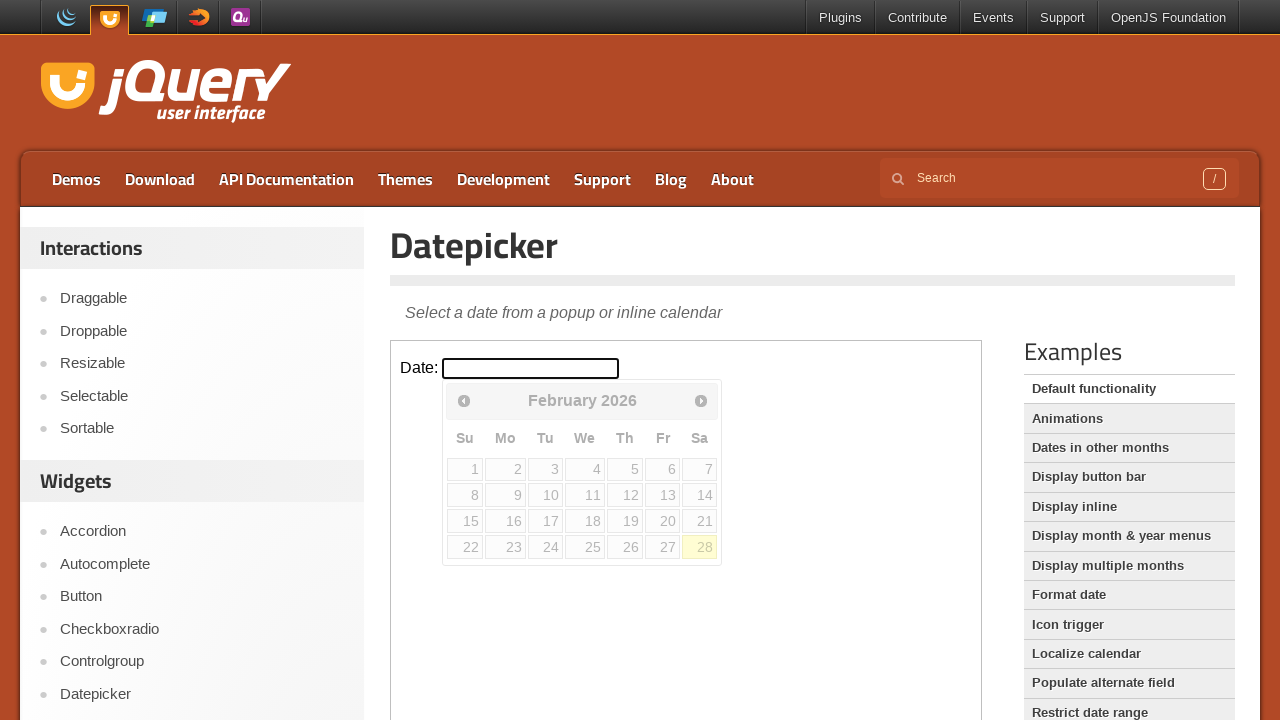

Selected a date from the calendar (Saturday in the first row) at (700, 469) on iframe >> nth=0 >> internal:control=enter-frame >> #ui-datepicker-div table tbod
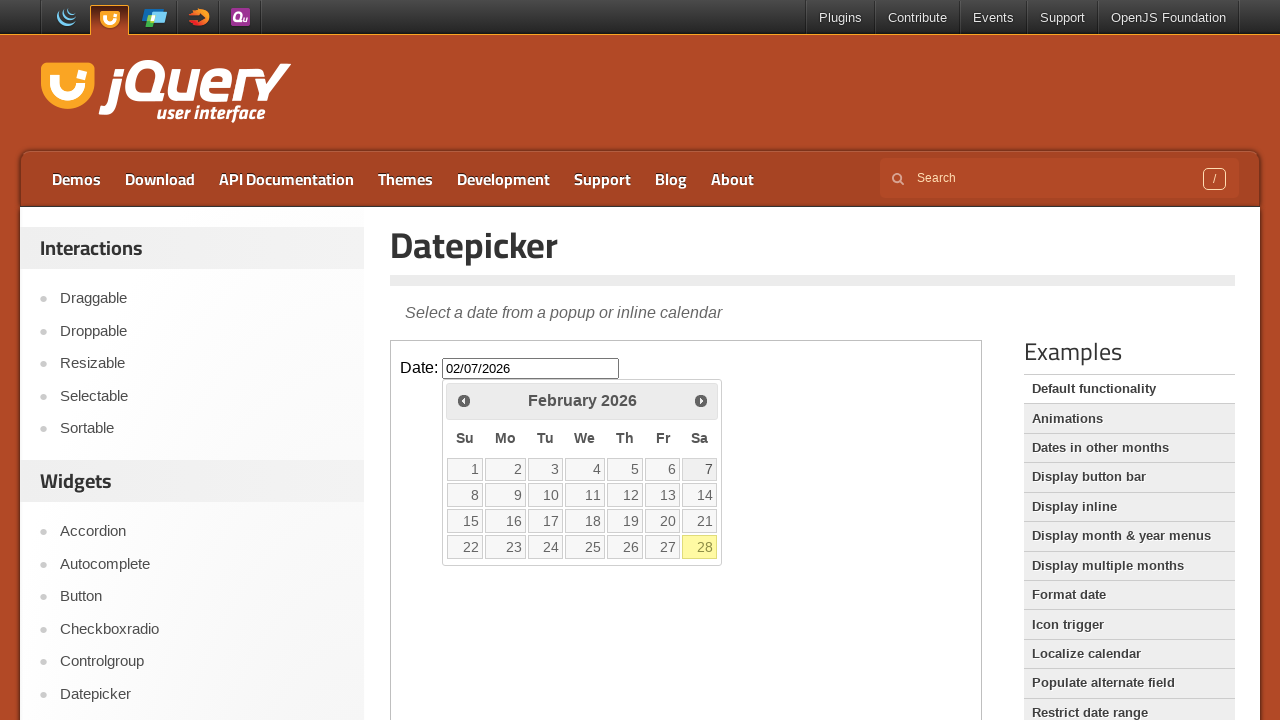

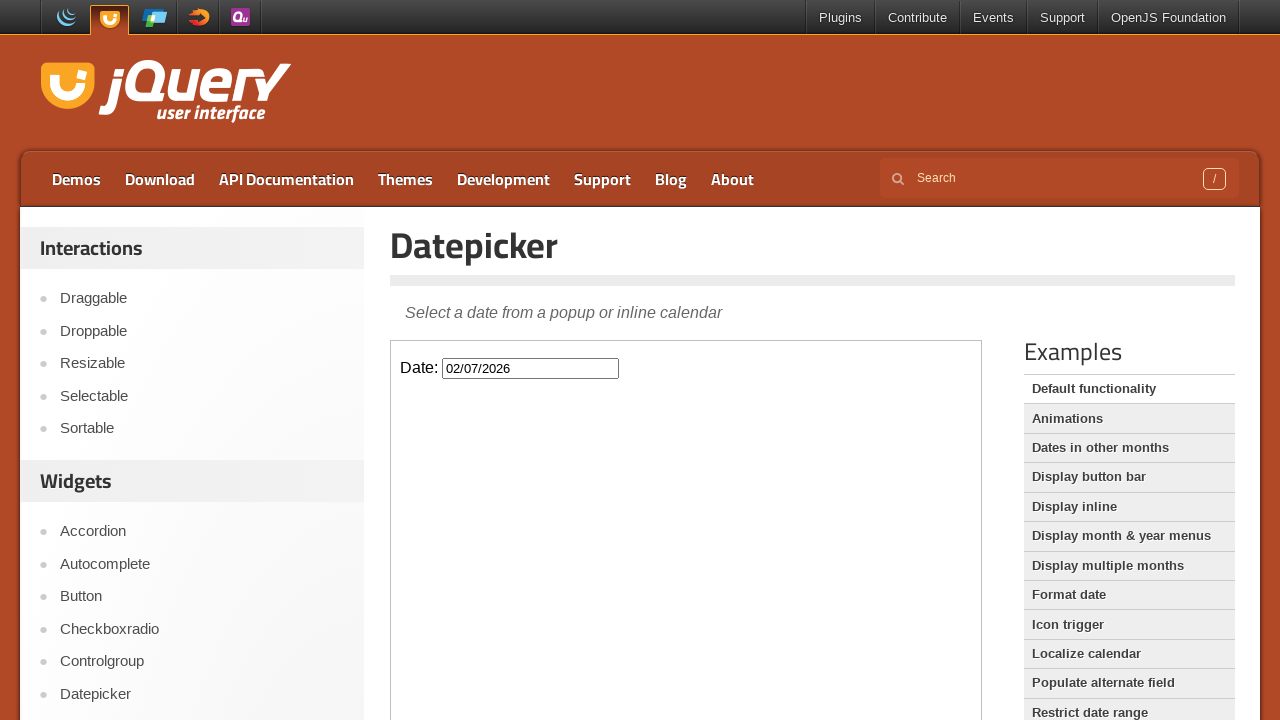